Tests adding jQuery Growl notifications to a page by injecting jQuery, jQuery Growl library, and styles, then displaying a notification message on the page.

Starting URL: http://the-internet.herokuapp.com

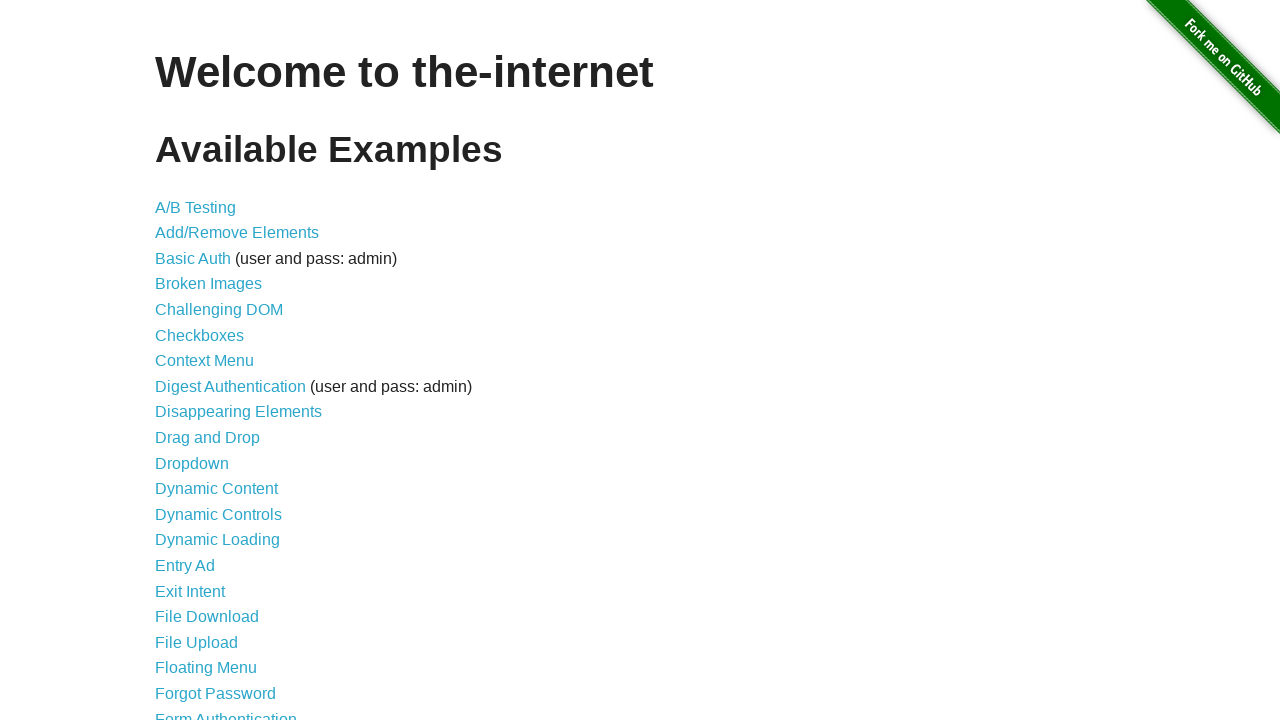

Injected jQuery library into the page
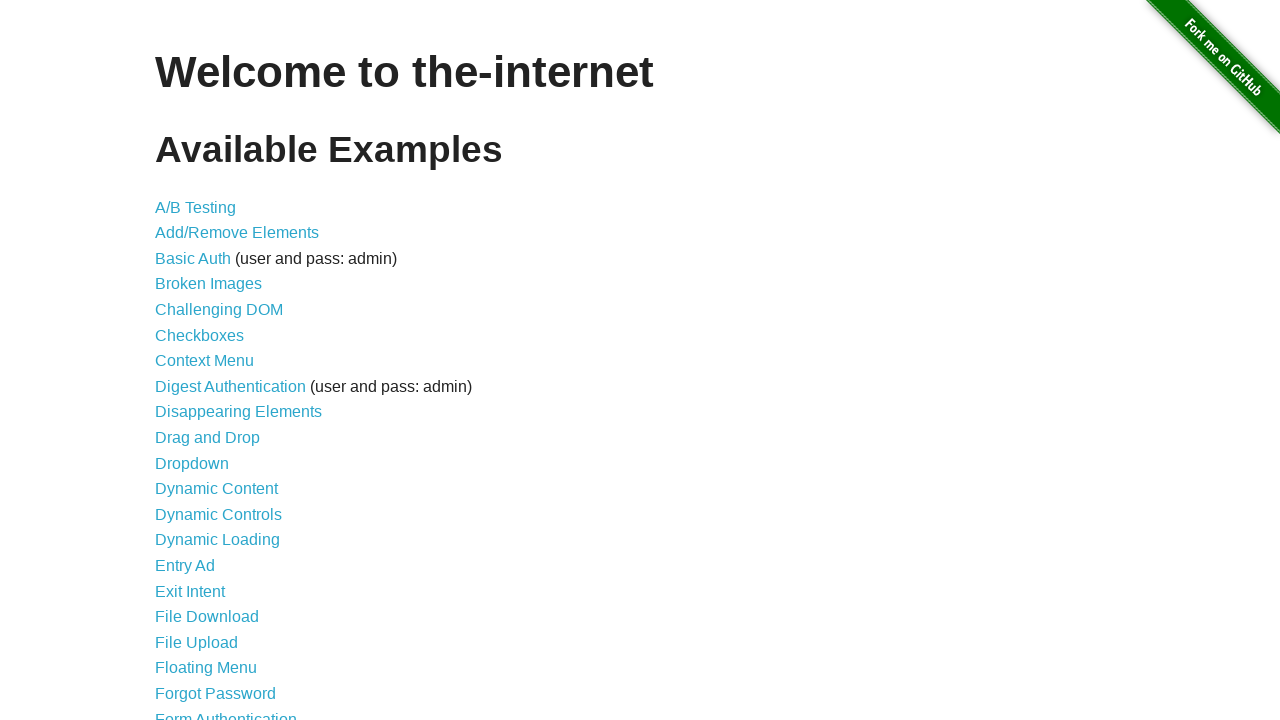

Waited for jQuery to load and become available
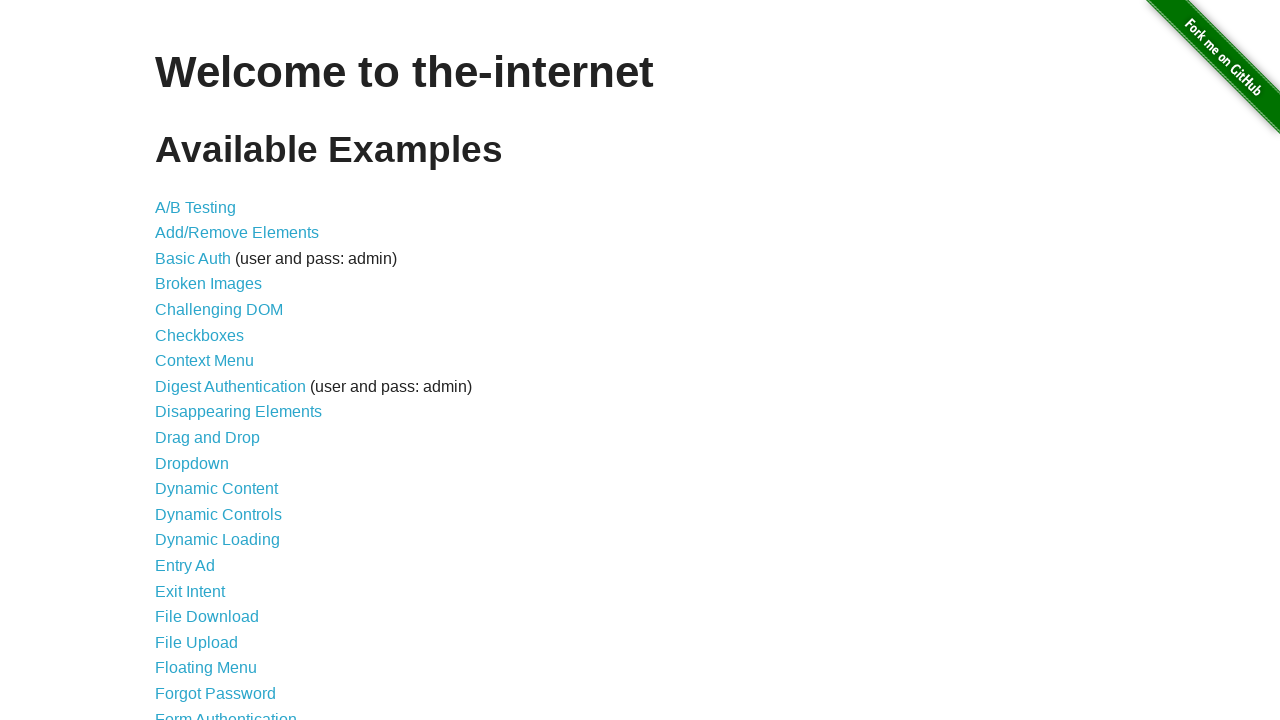

Injected jQuery Growl library into the page
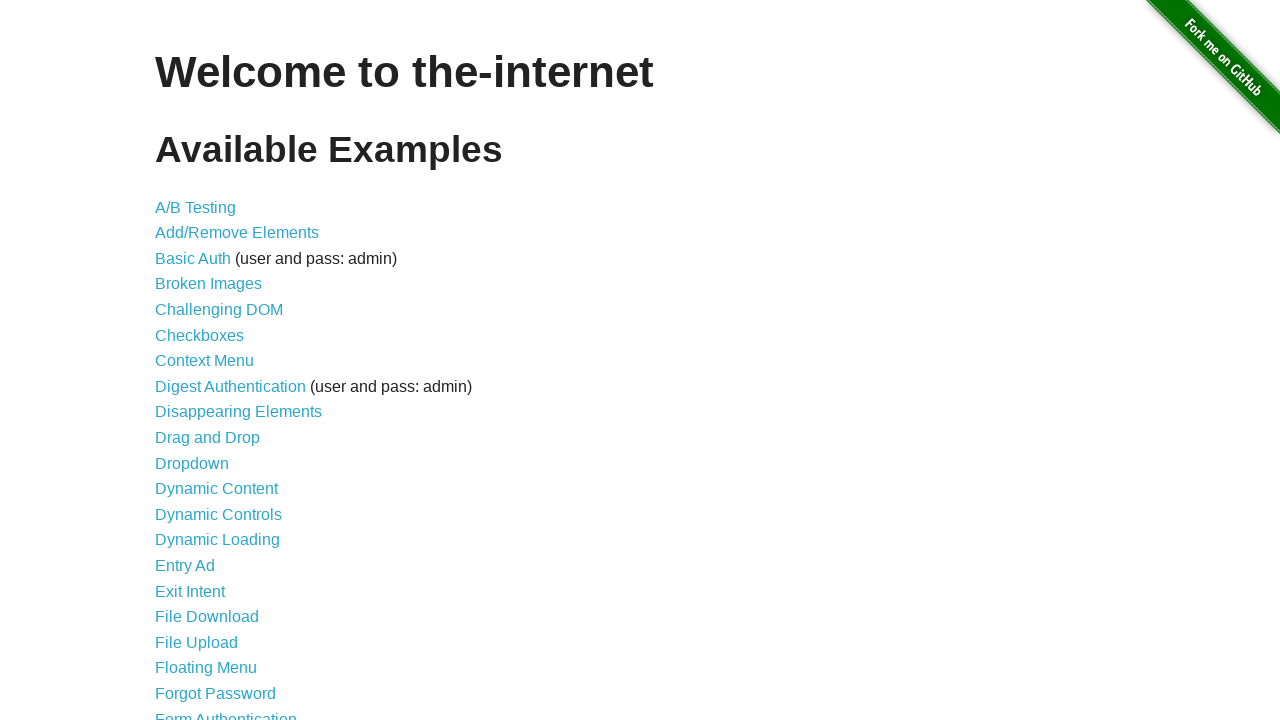

Added jQuery Growl CSS stylesheet to the page
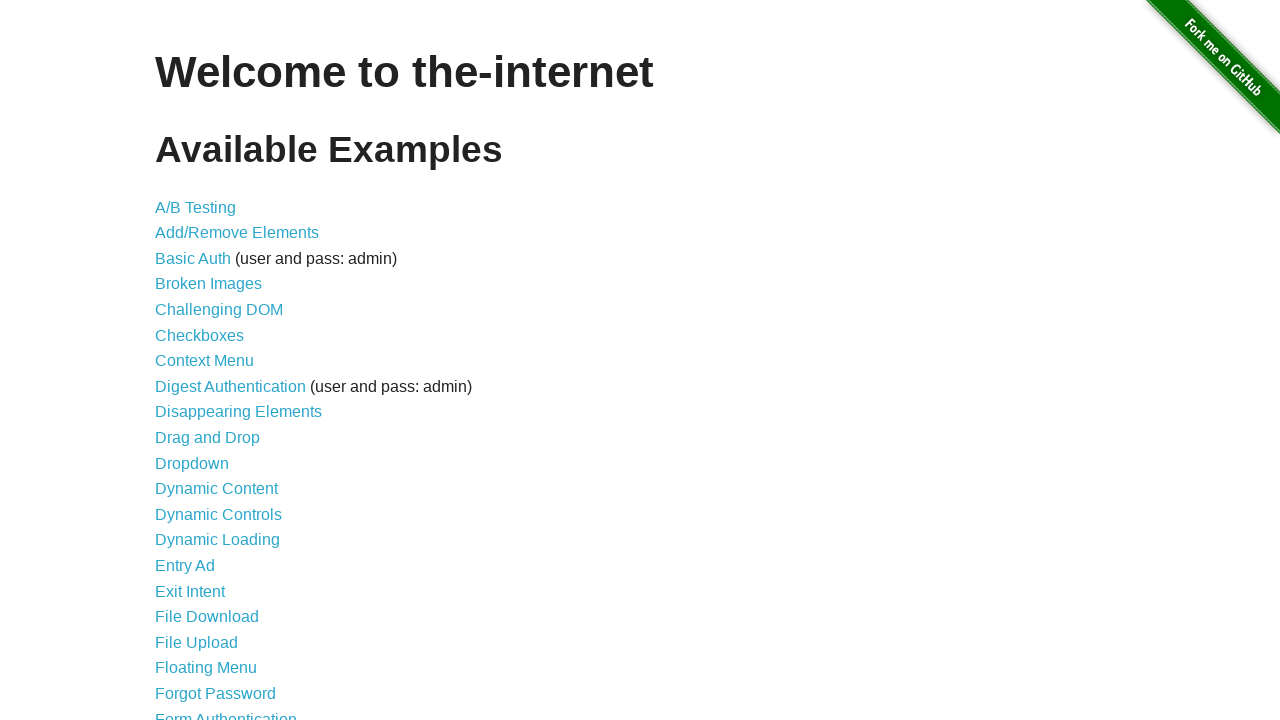

Waited for jQuery Growl plugin to load and become available
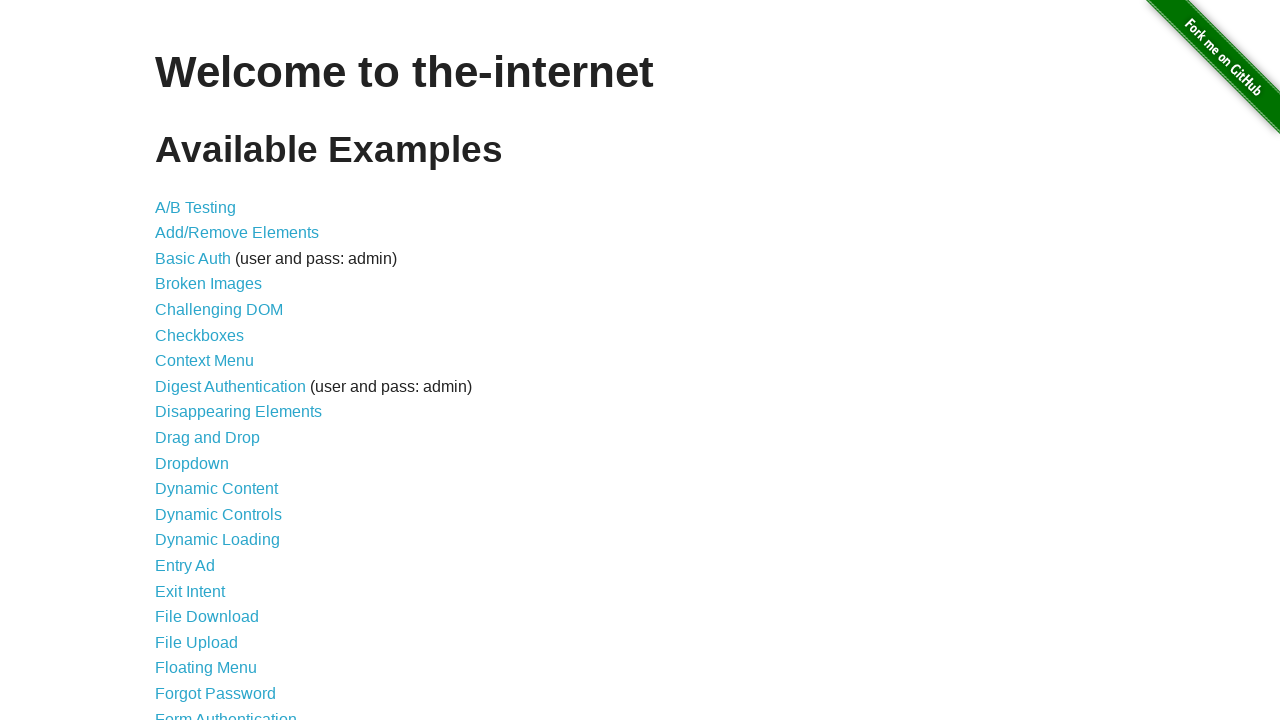

Displayed jQuery Growl notification with title 'GET' and message '/'
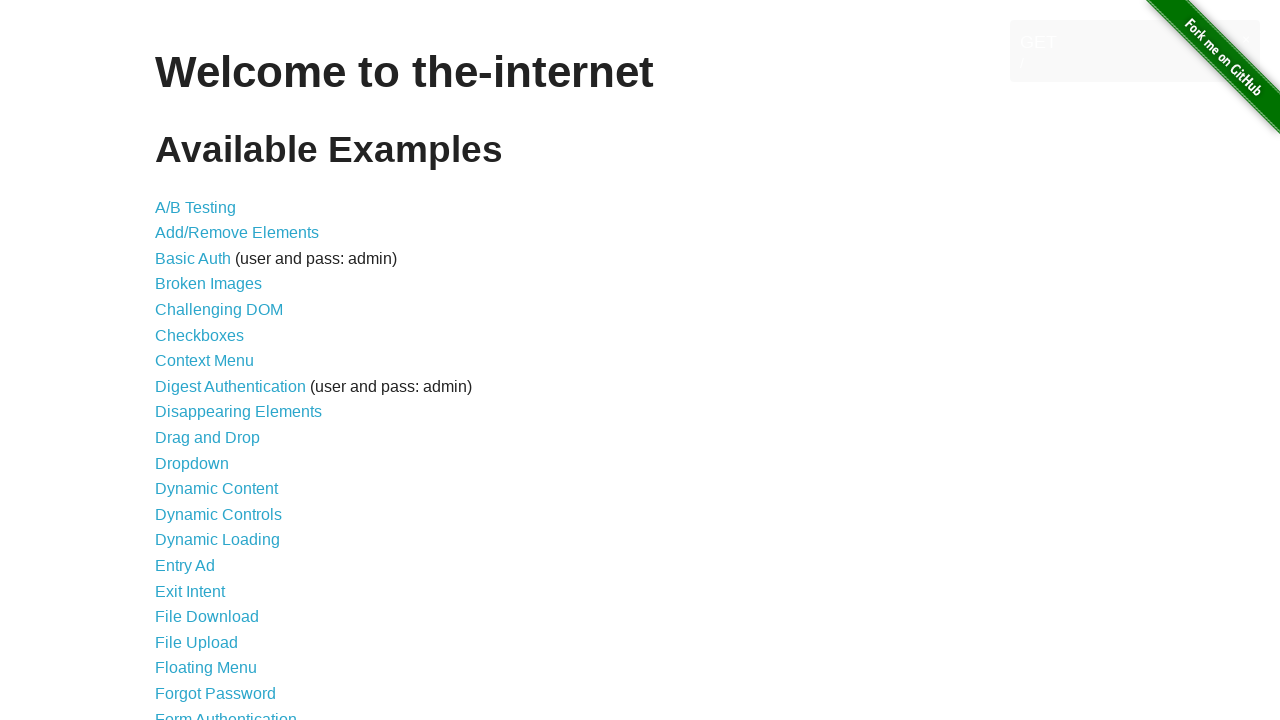

Waited for growl notification element to appear on the page
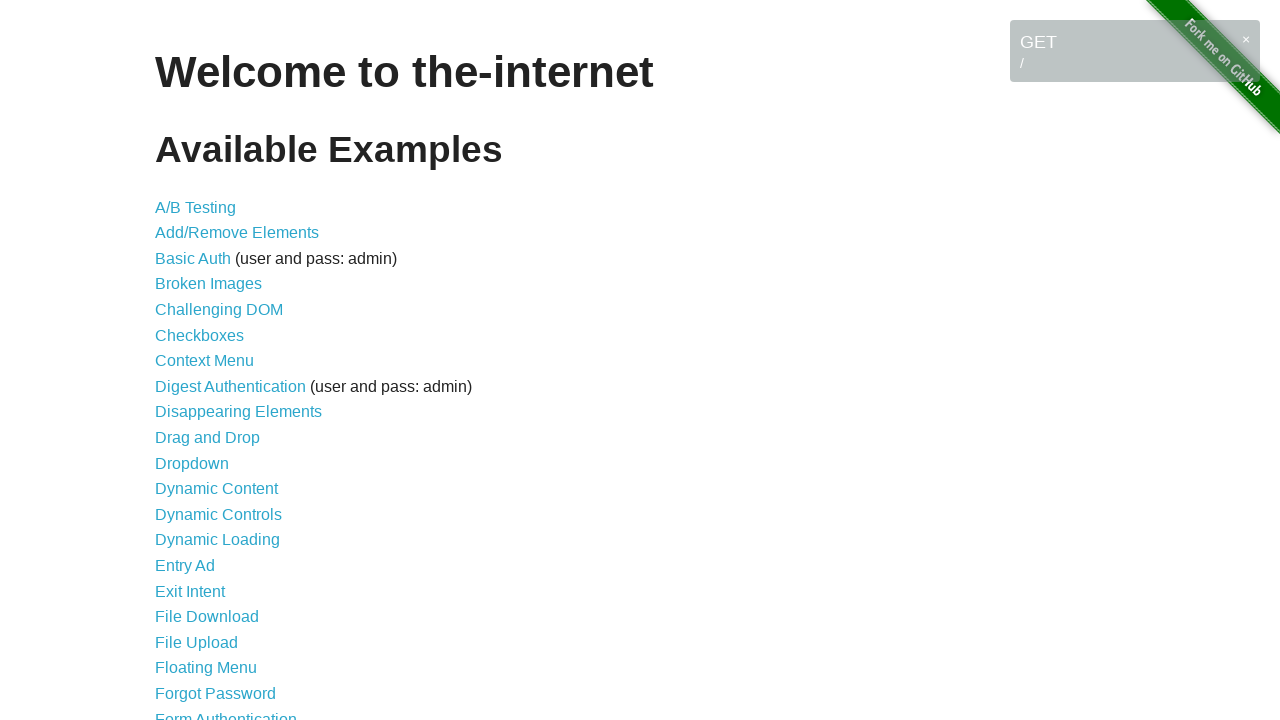

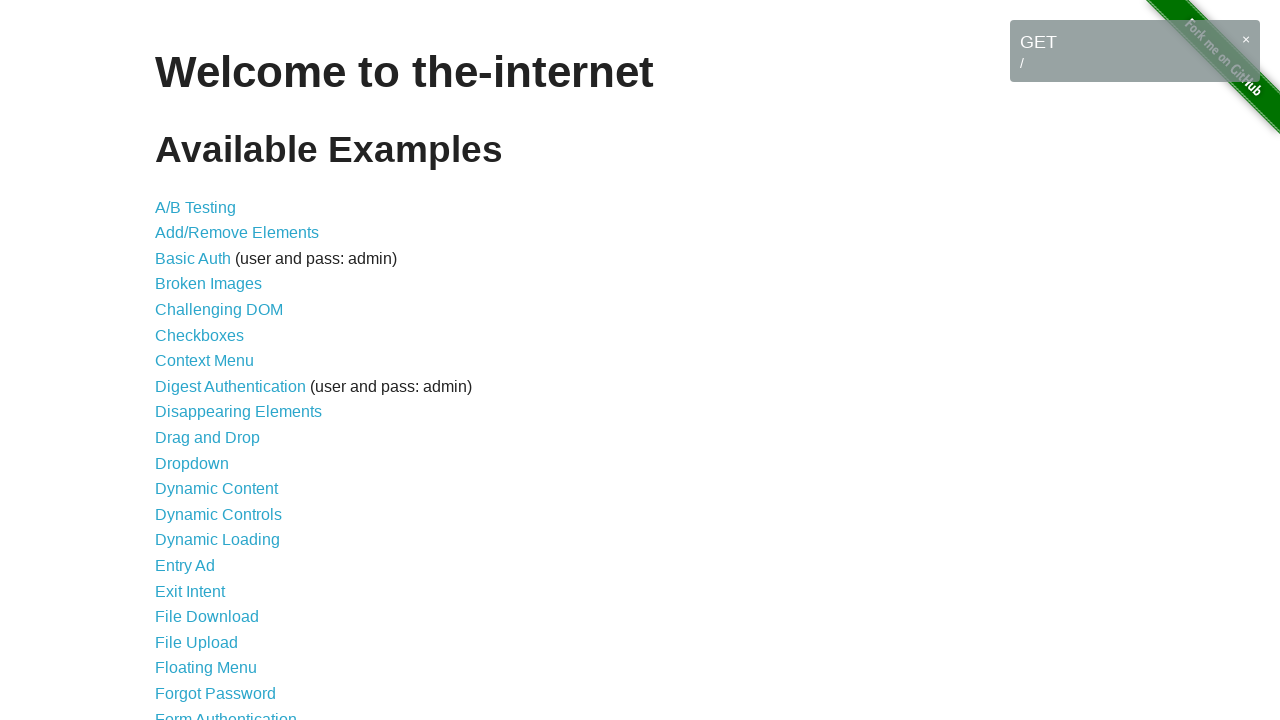